Tests dynamic loading functionality by clicking a start button and waiting for dynamically loaded content to appear

Starting URL: https://the-internet.herokuapp.com/dynamic_loading/1

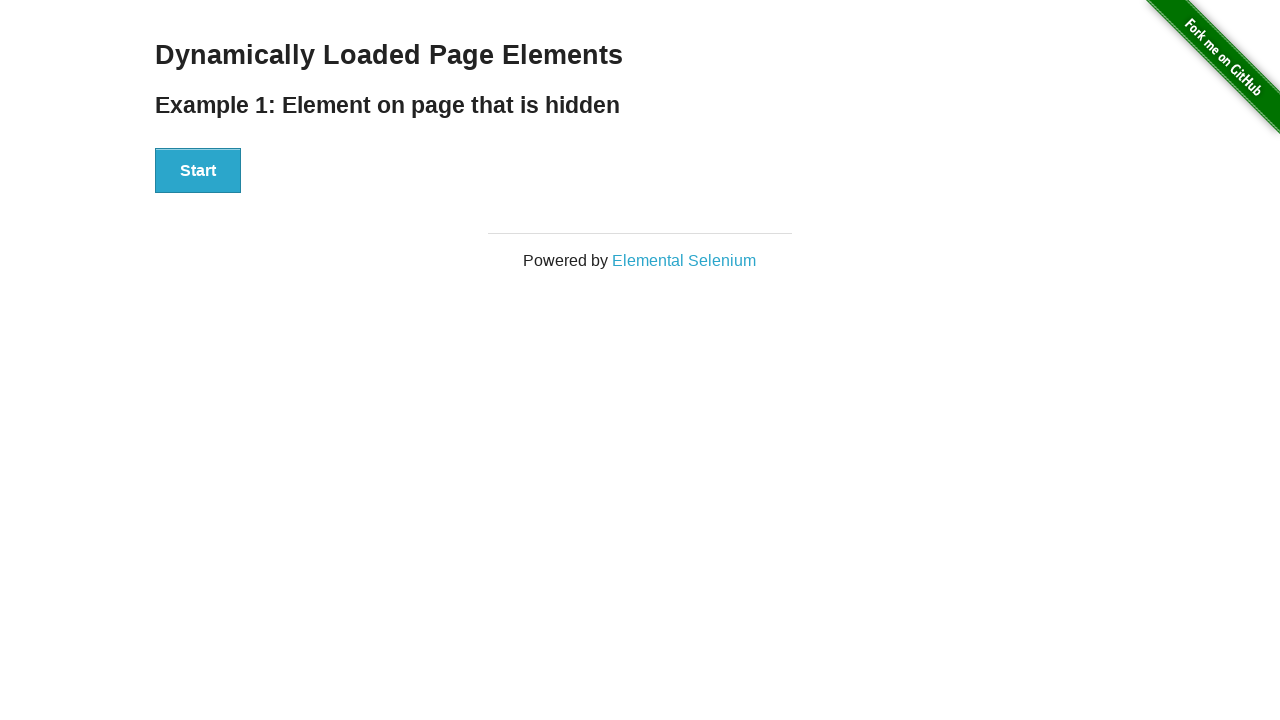

Clicked start button to trigger dynamic loading at (198, 171) on div#start button
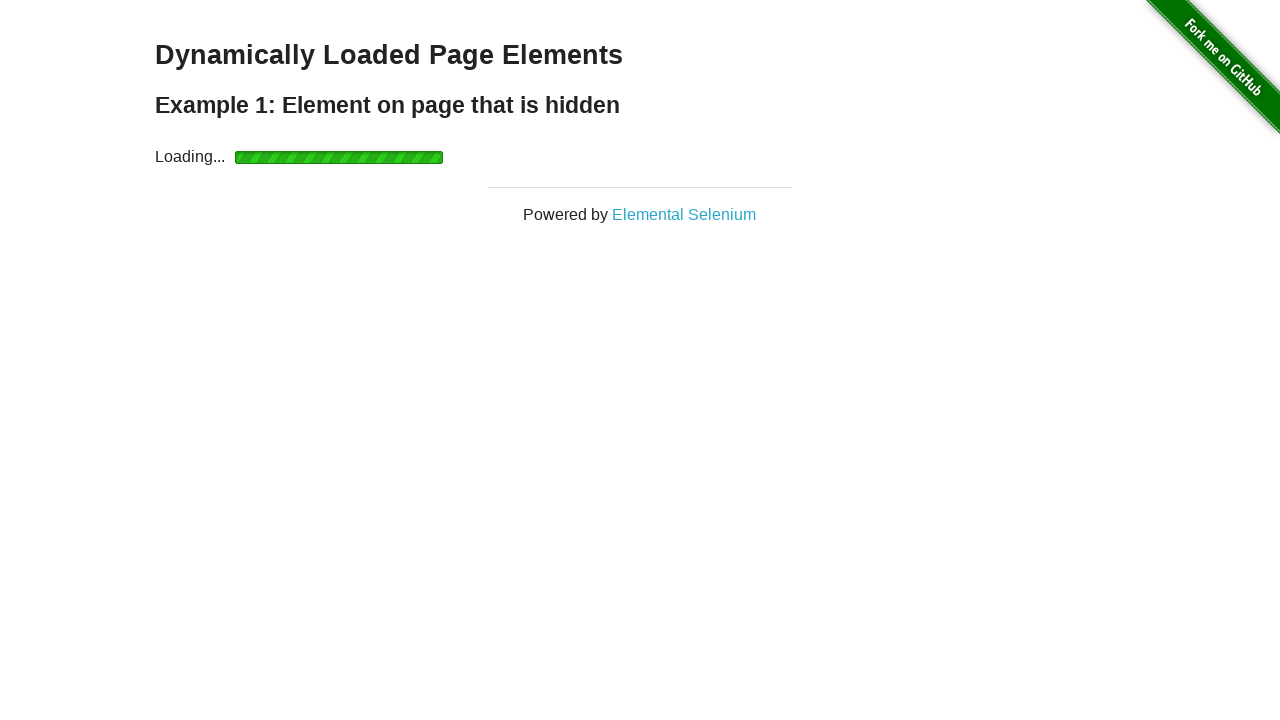

Dynamically loaded content appeared - finish heading is now visible
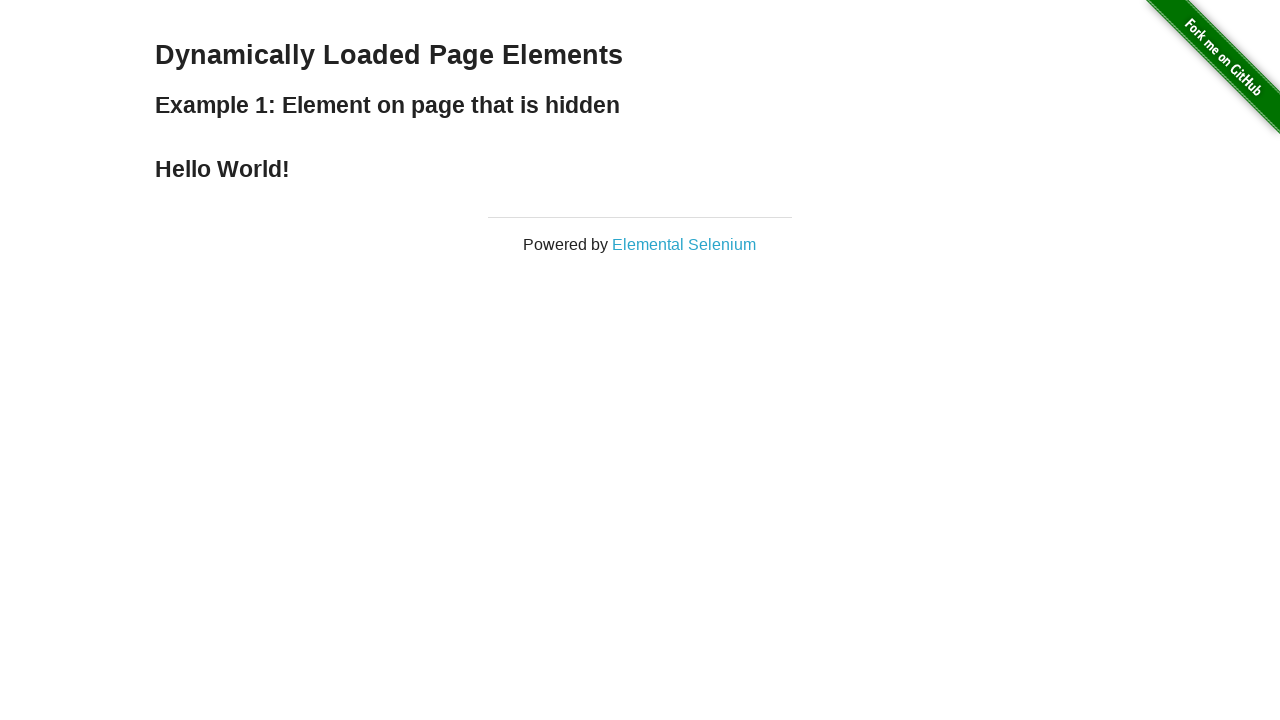

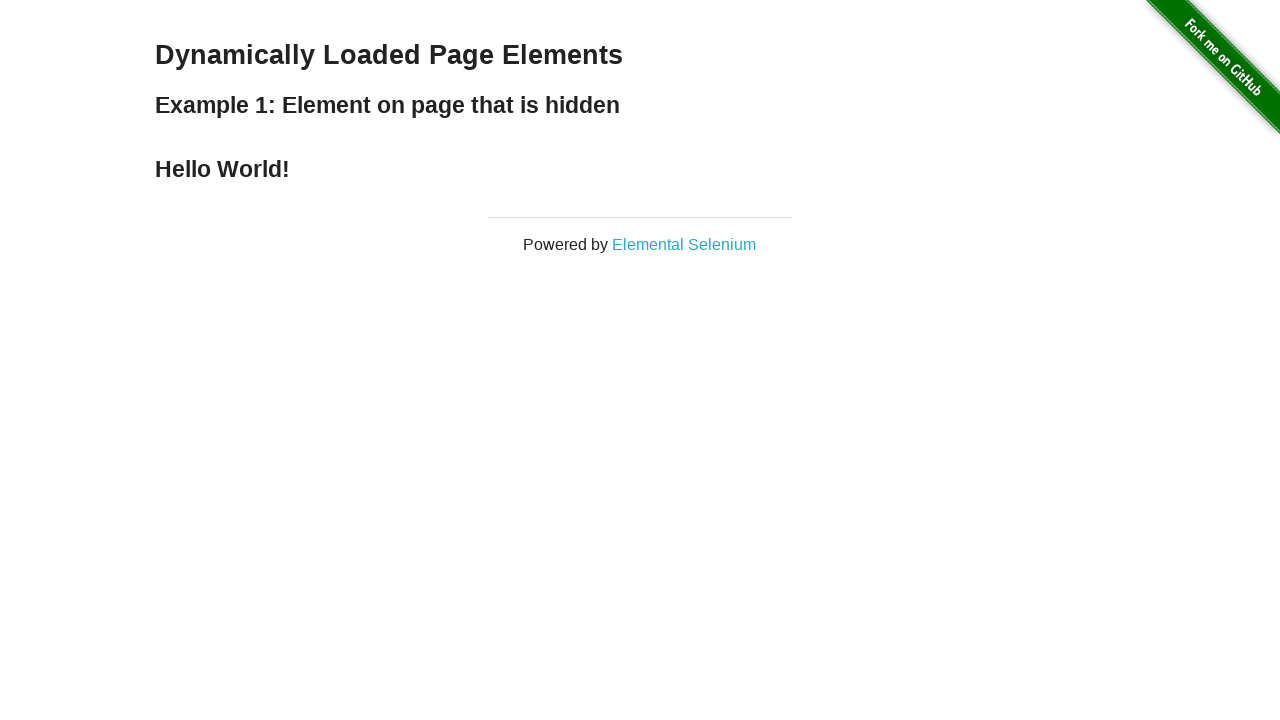